Tests keyboard actions on a demo form by filling username, current address, copying the current address using keyboard shortcuts (Ctrl+A, Ctrl+C), and pasting it into the permanent address field (Ctrl+V), then submitting the form.

Starting URL: https://demoqa.com/text-box

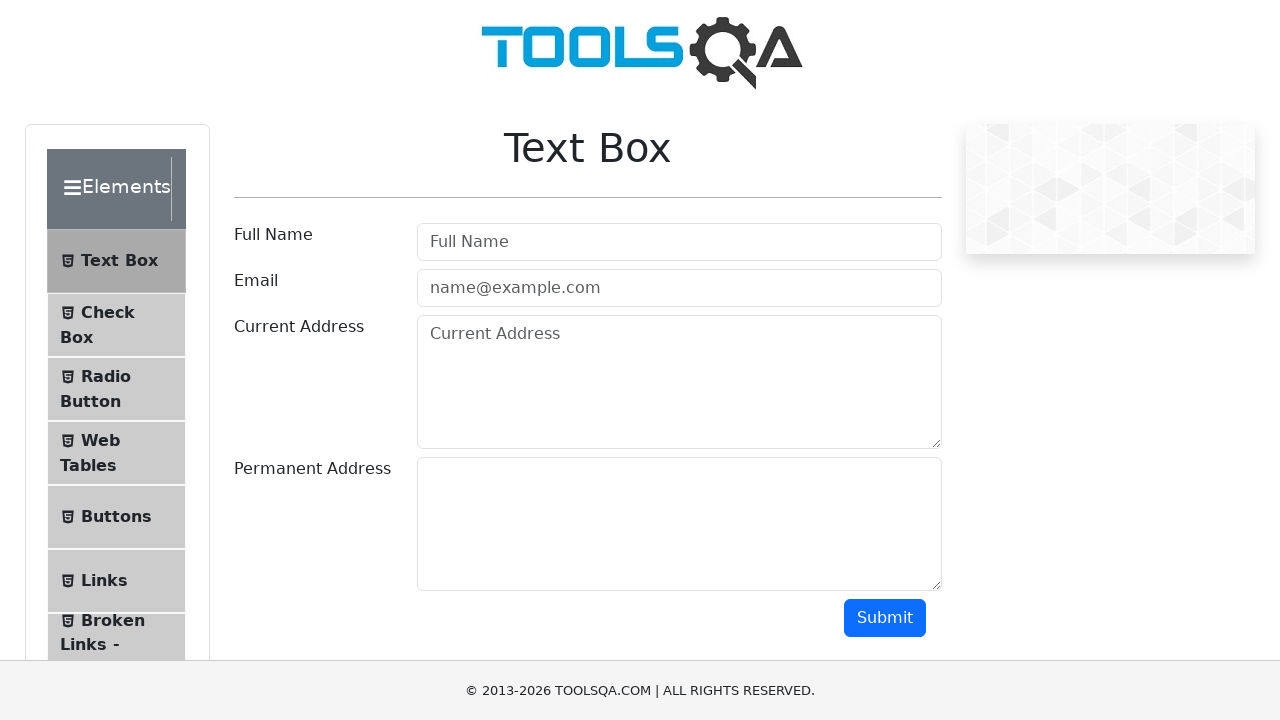

Clicked on username field at (679, 242) on #userName
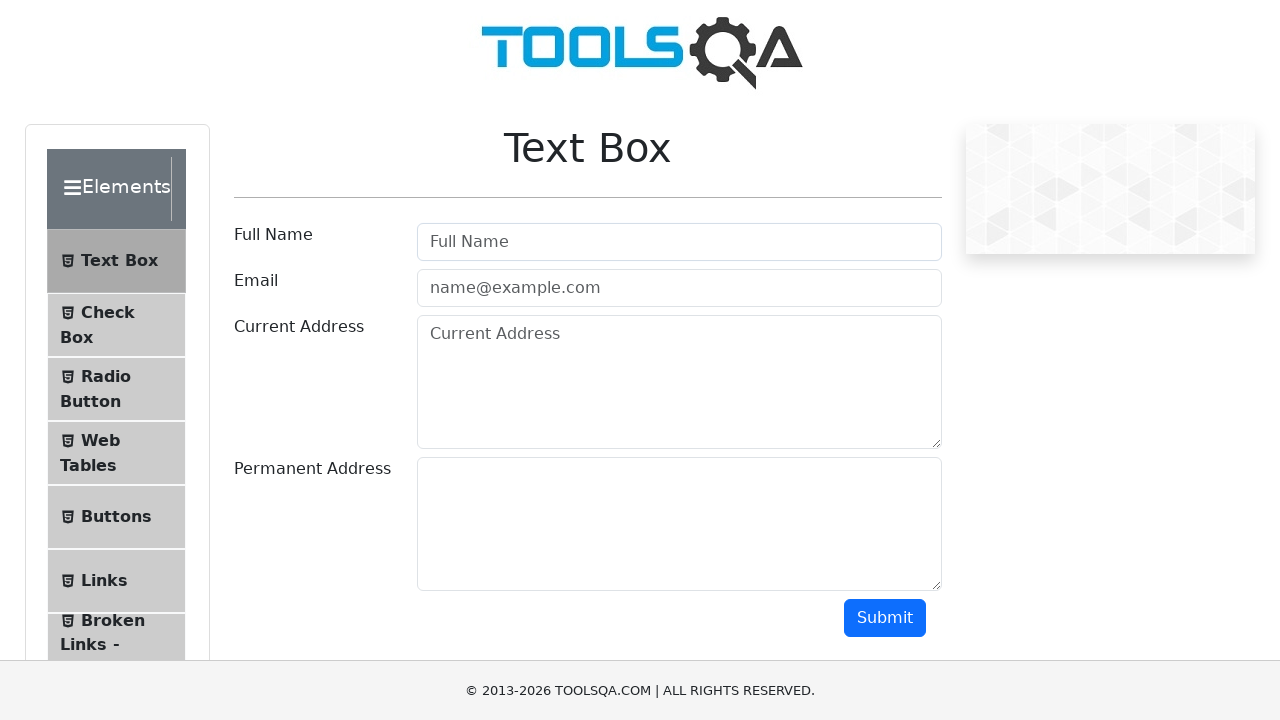

Typed 'Mr.Jones' into username field
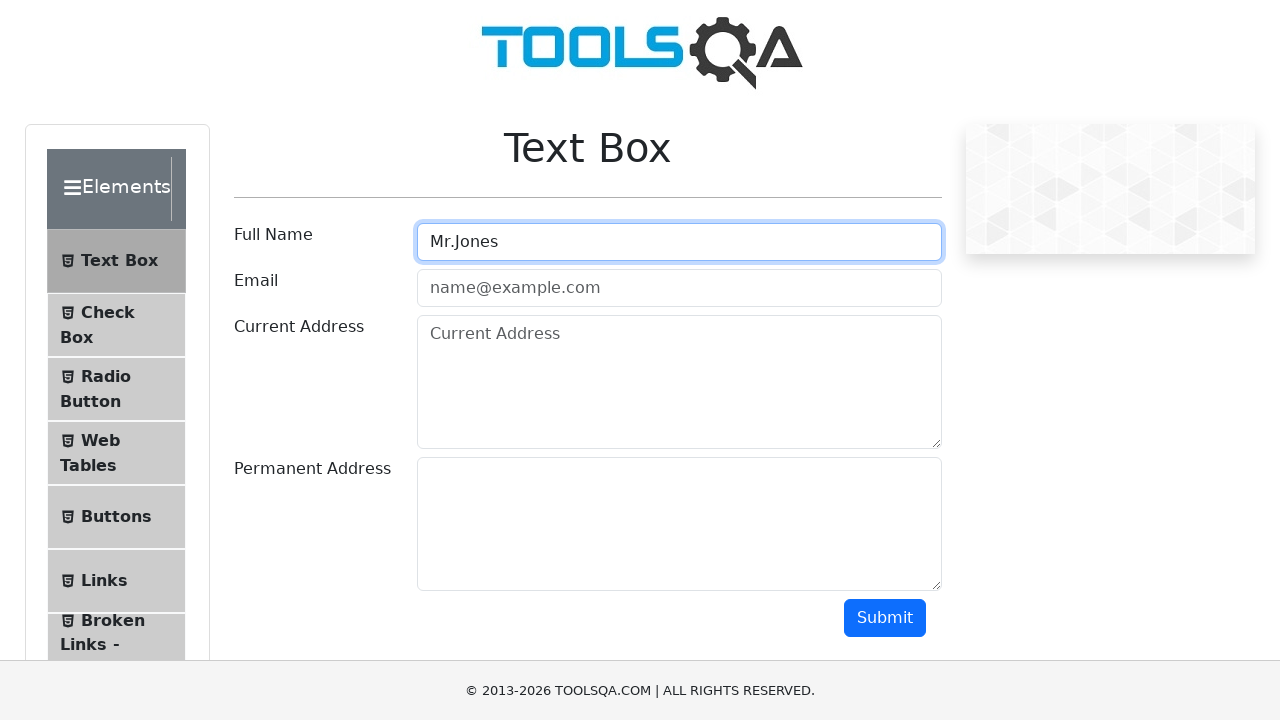

Clicked on current address field at (679, 382) on #currentAddress
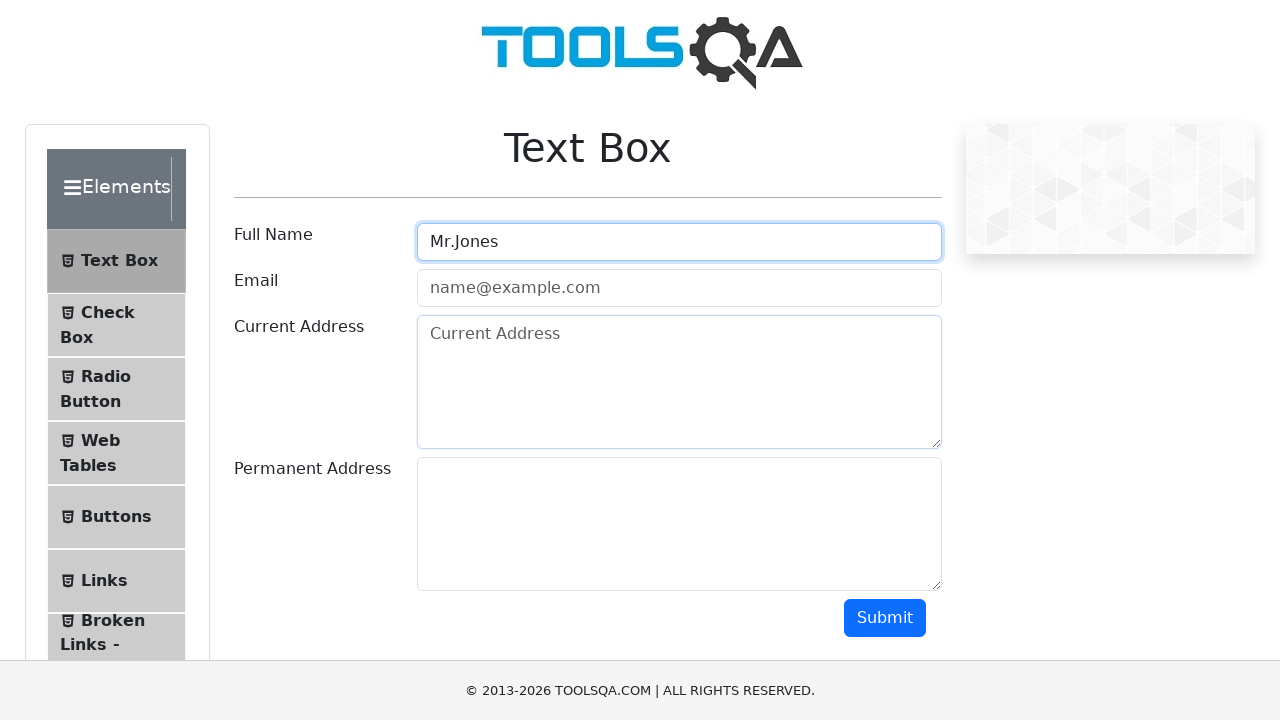

Typed address '1205 OAK STREET,OLD FORGE,NEW YORK,11240' into current address field
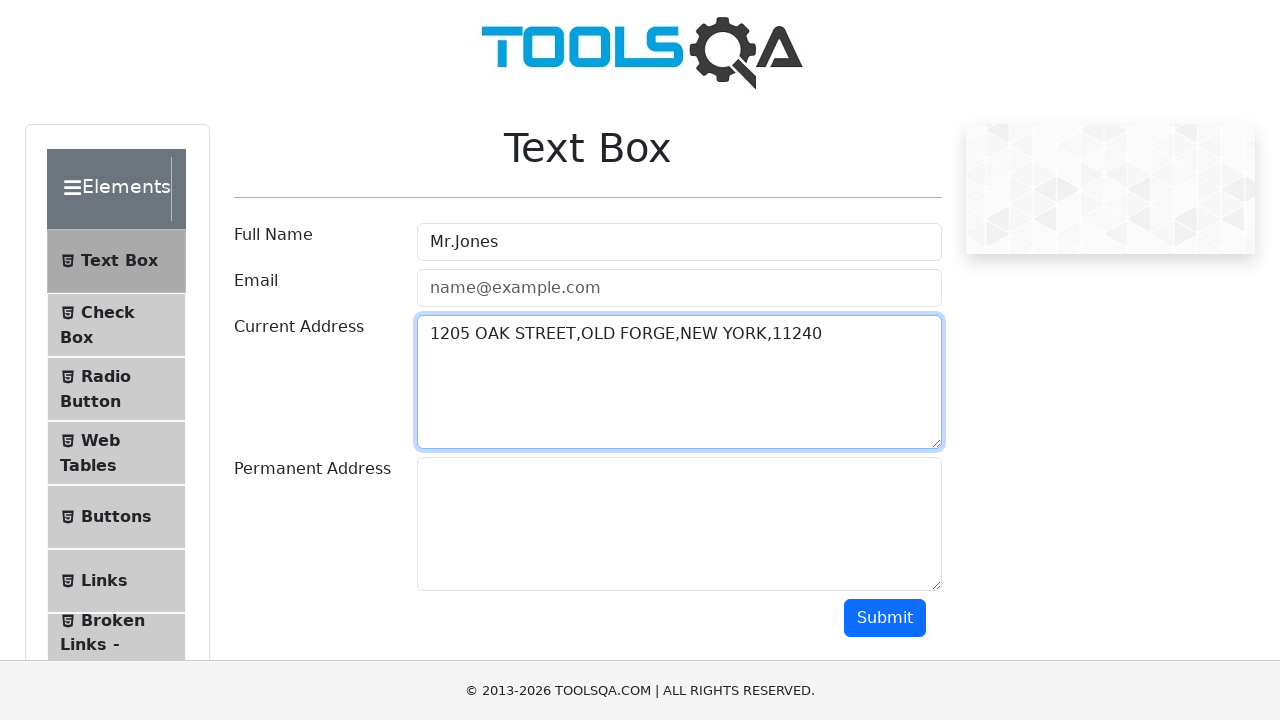

Clicked on current address field to focus it at (679, 382) on #currentAddress
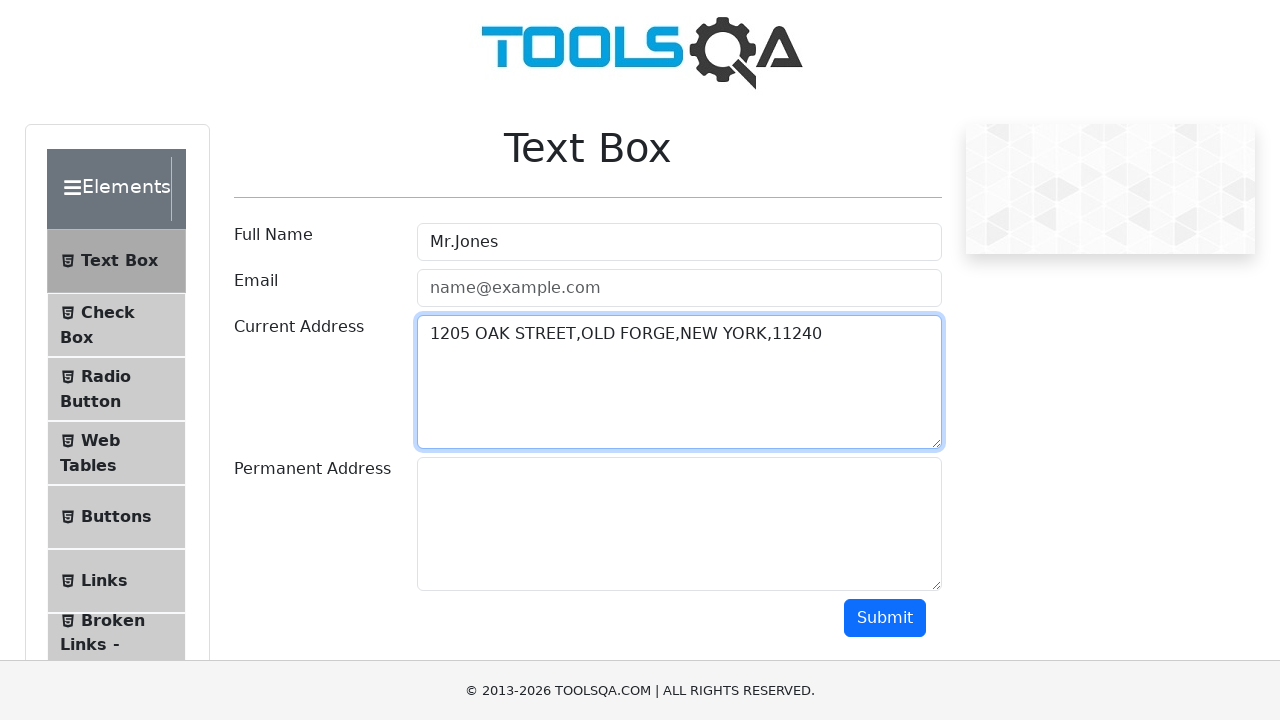

Selected all text in current address field using Ctrl+A
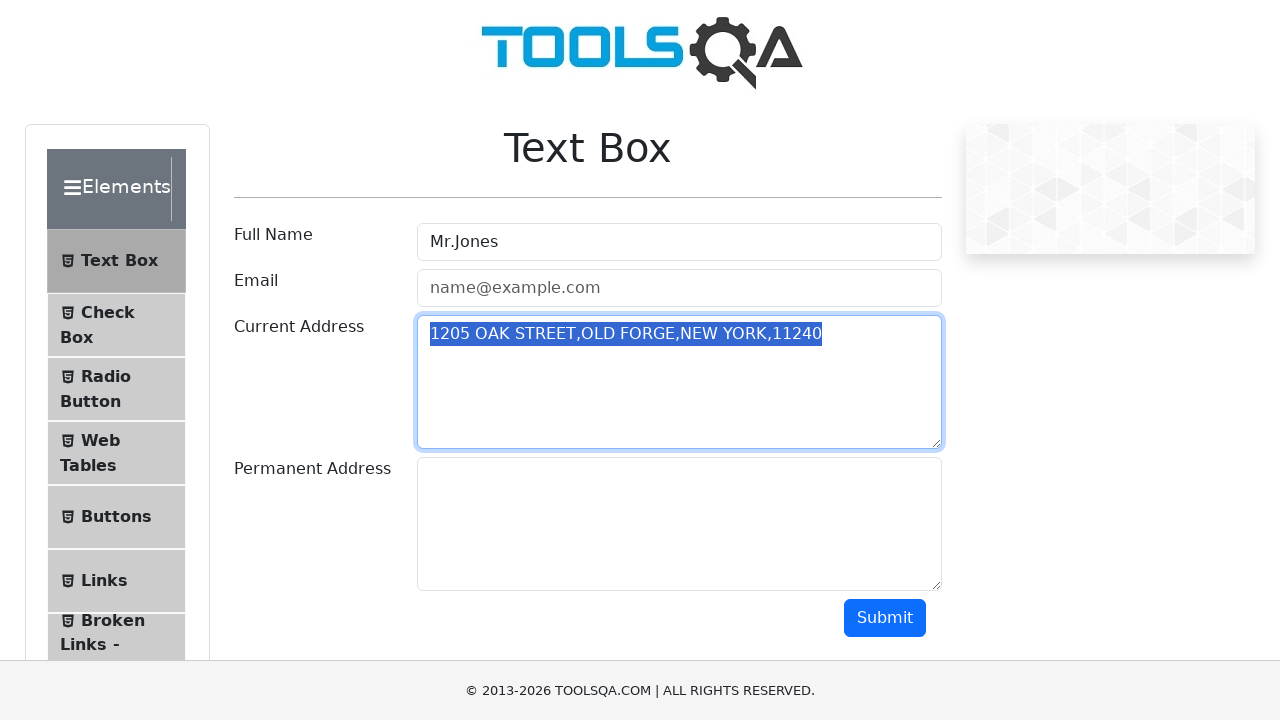

Copied selected text from current address field using Ctrl+C
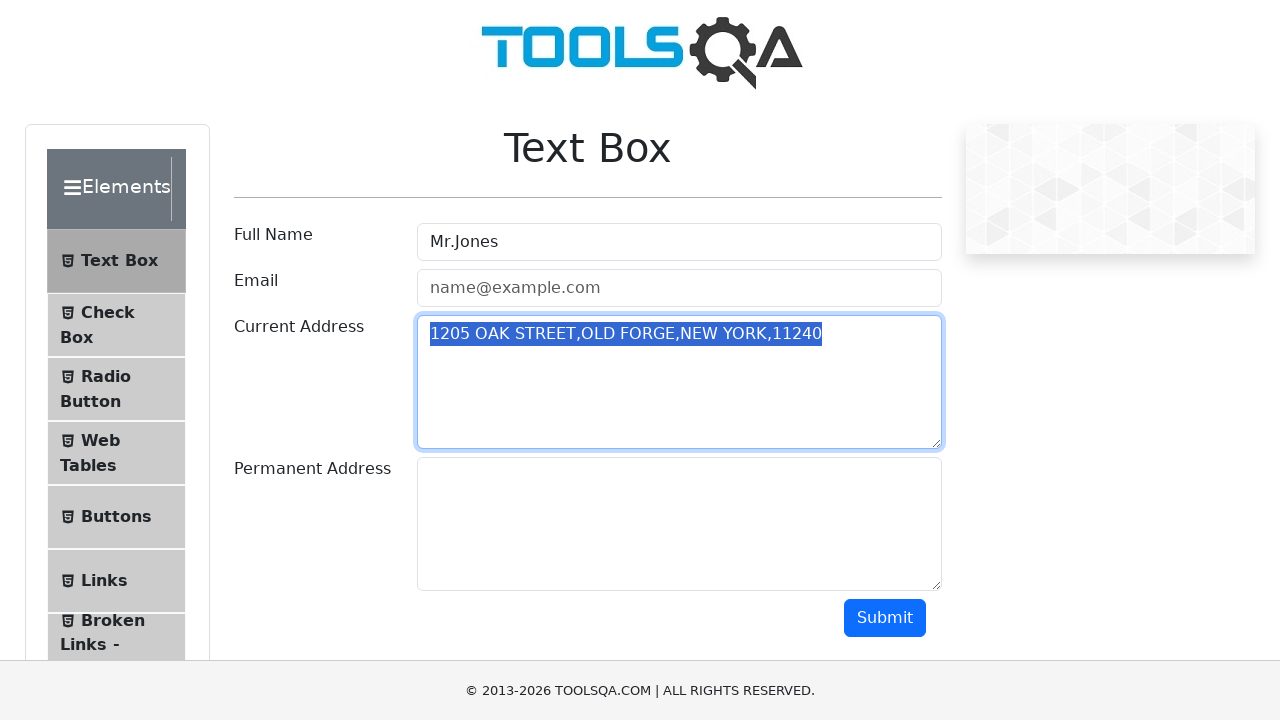

Clicked on permanent address field at (679, 524) on #permanentAddress
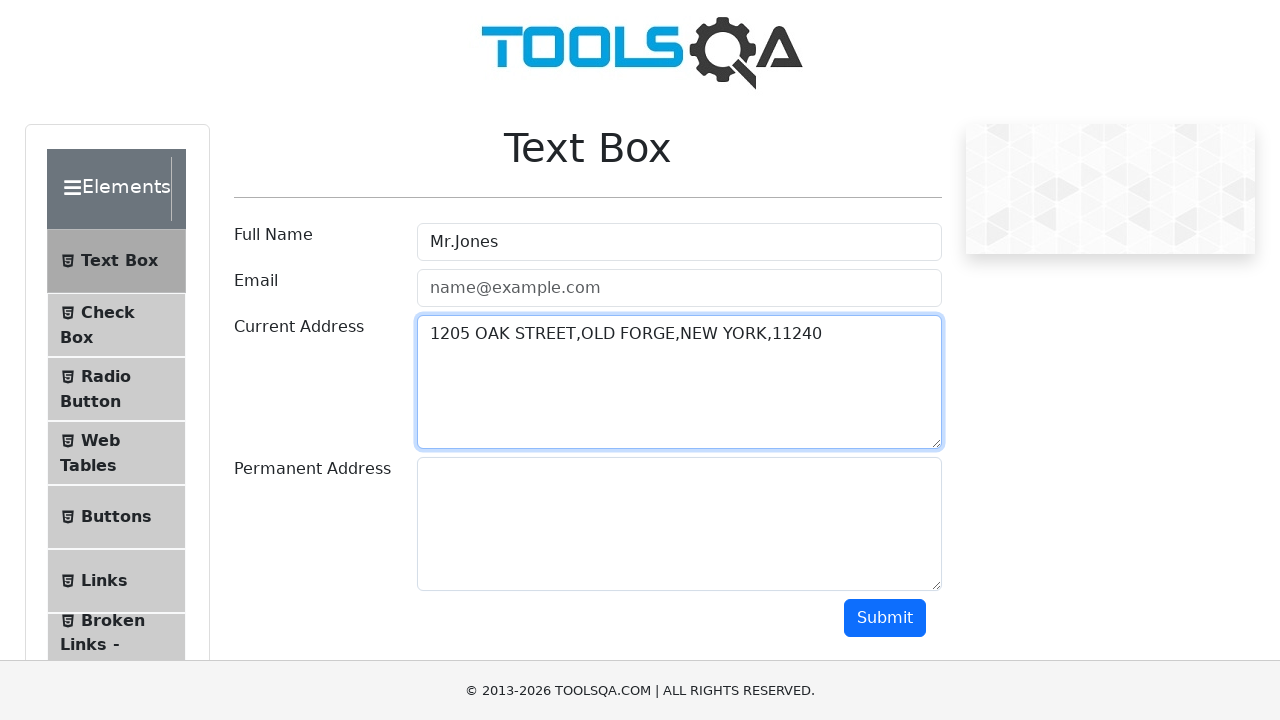

Pasted copied address into permanent address field using Ctrl+V
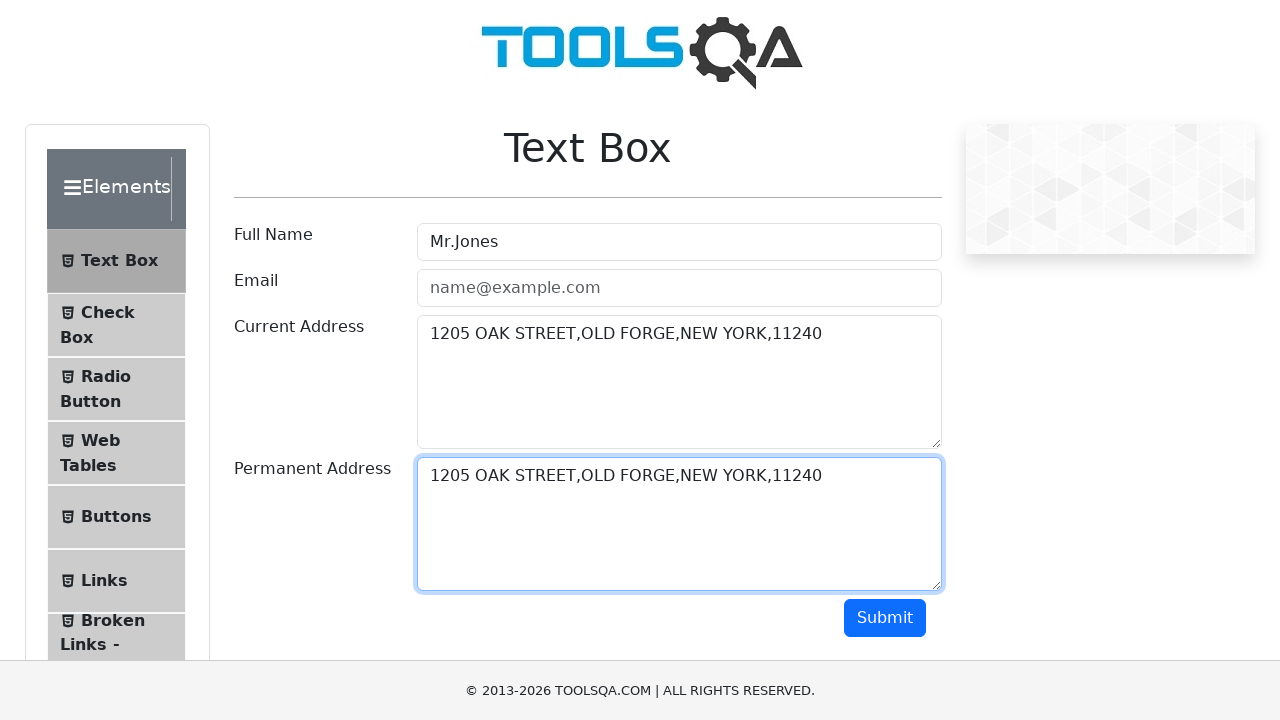

Clicked submit button to submit the form at (885, 618) on #submit
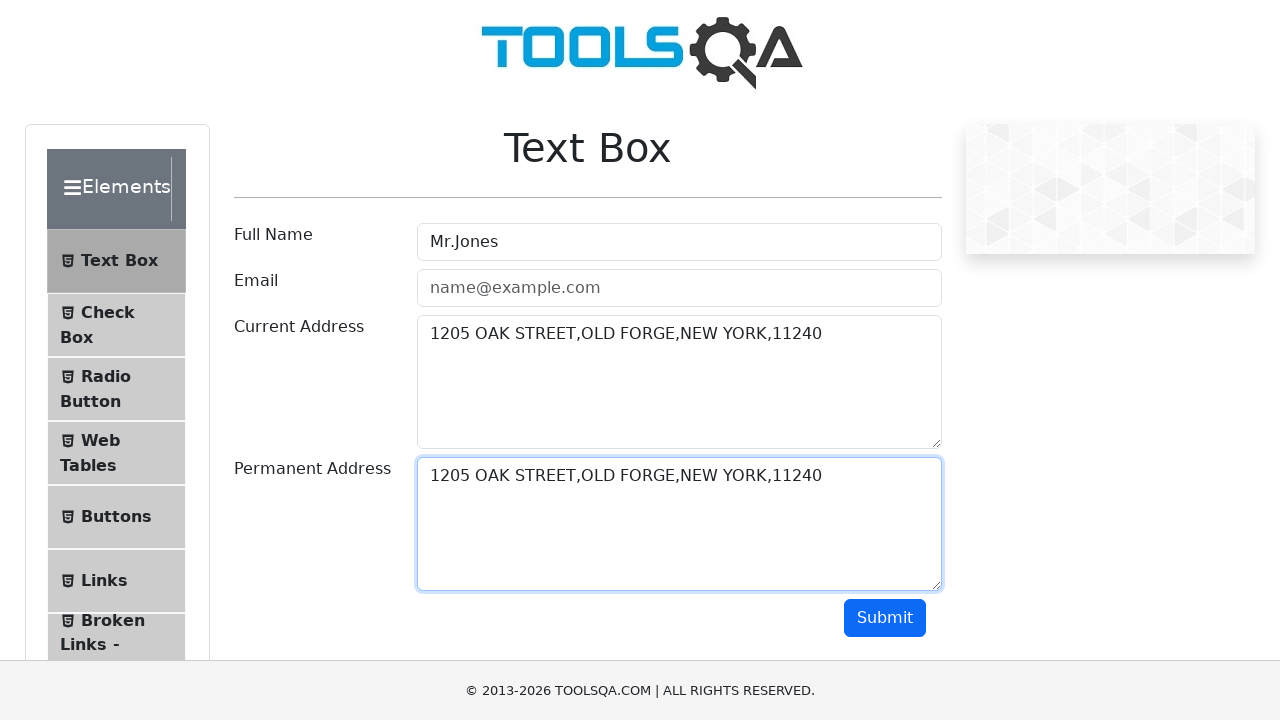

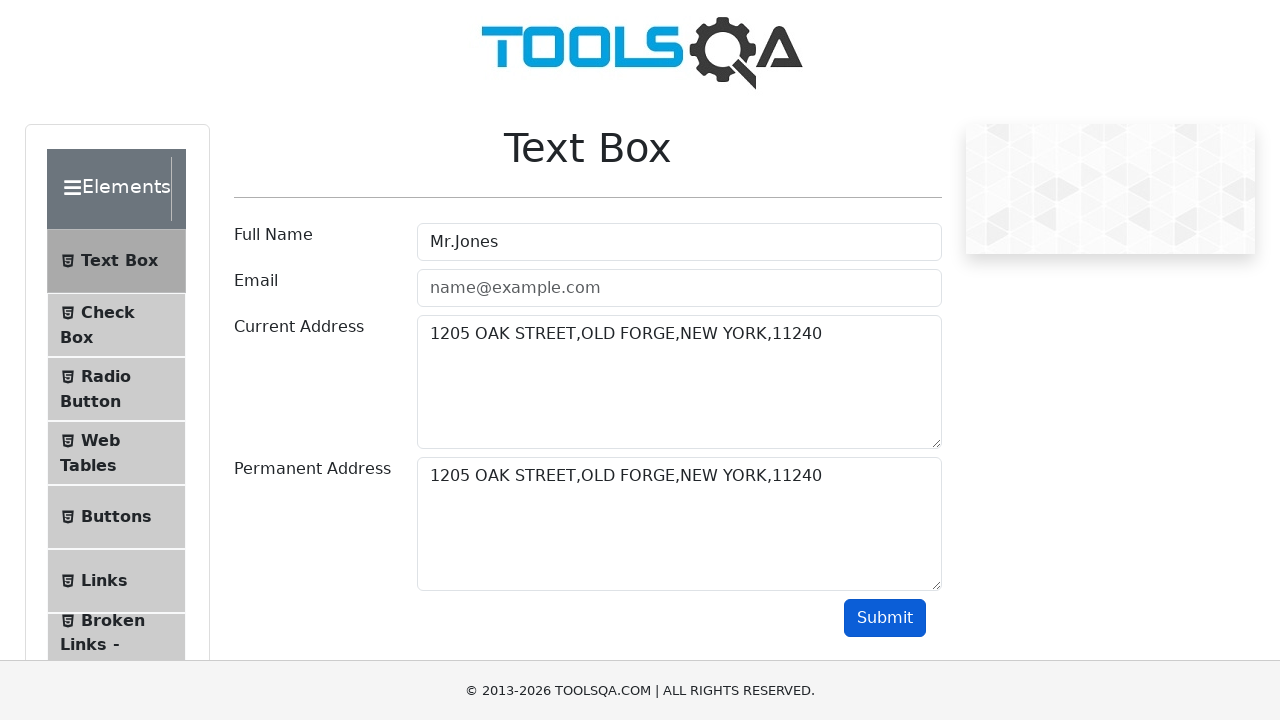